Tests that clicking the AJAX button triggers an AJAX request and a success message appears after a delay

Starting URL: http://www.uitestingplayground.com/ajax

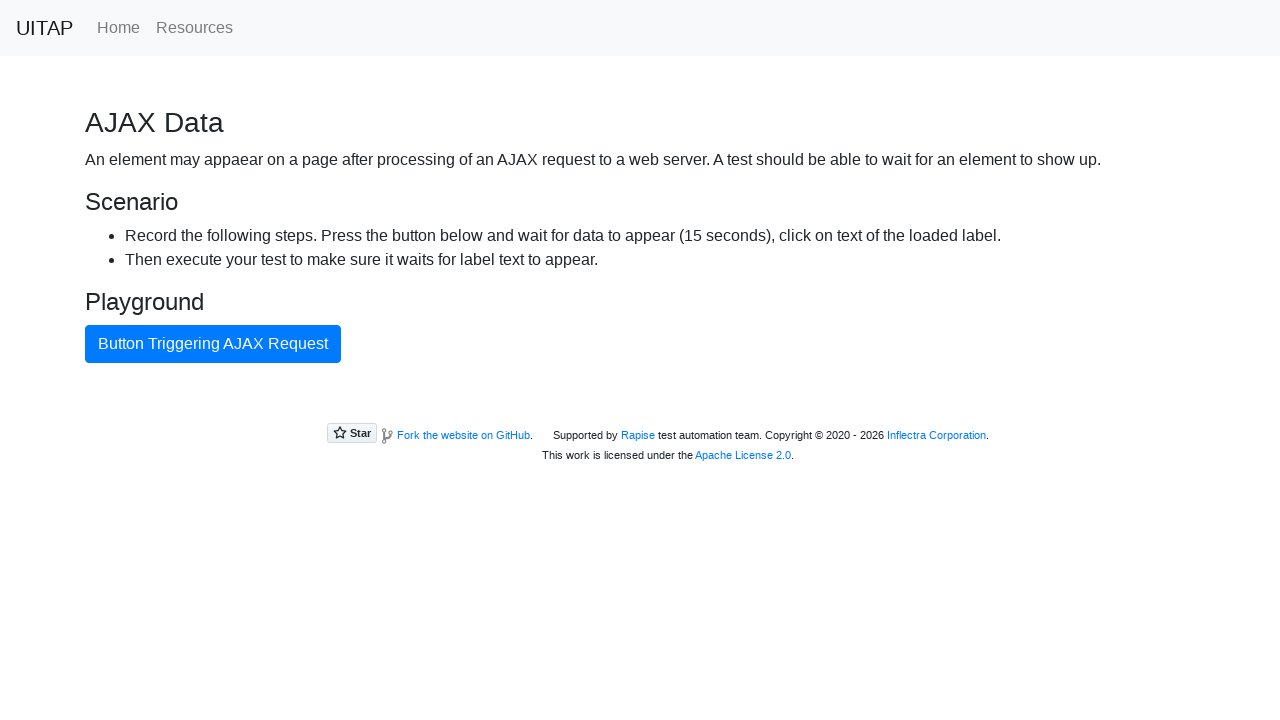

Clicked AJAX button to trigger request at (213, 344) on #ajaxButton
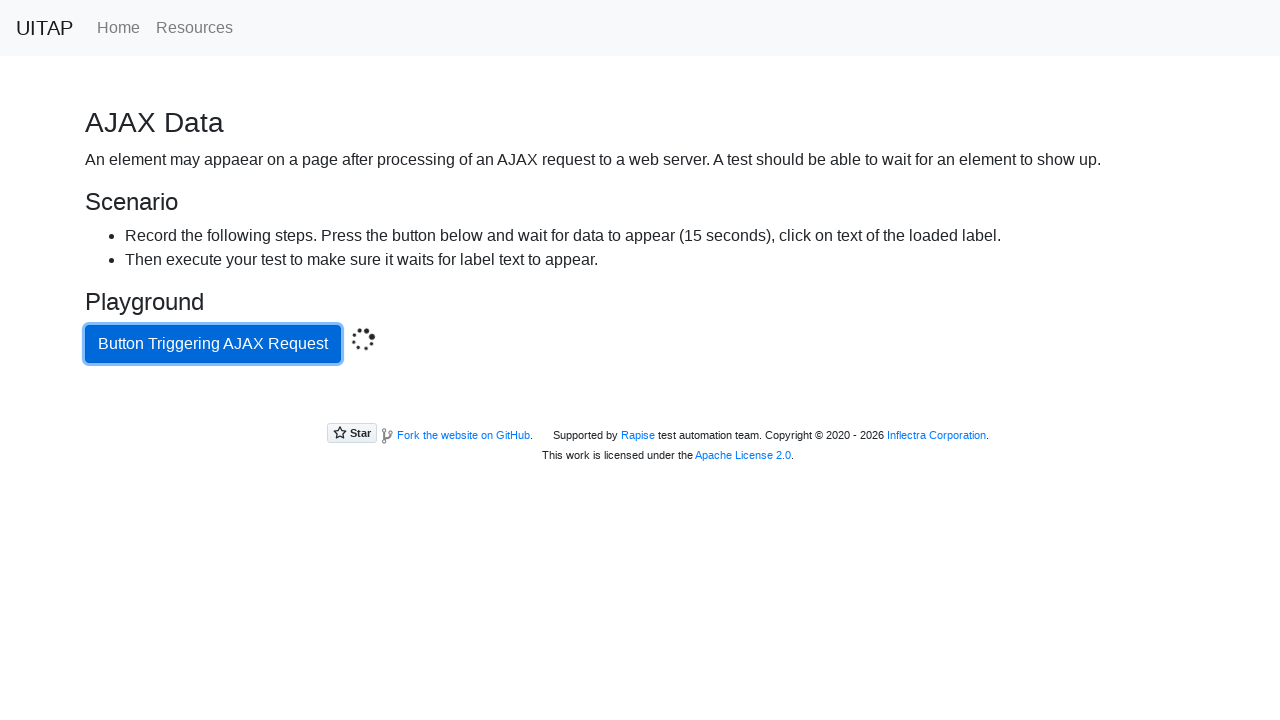

AJAX success message appeared after delay
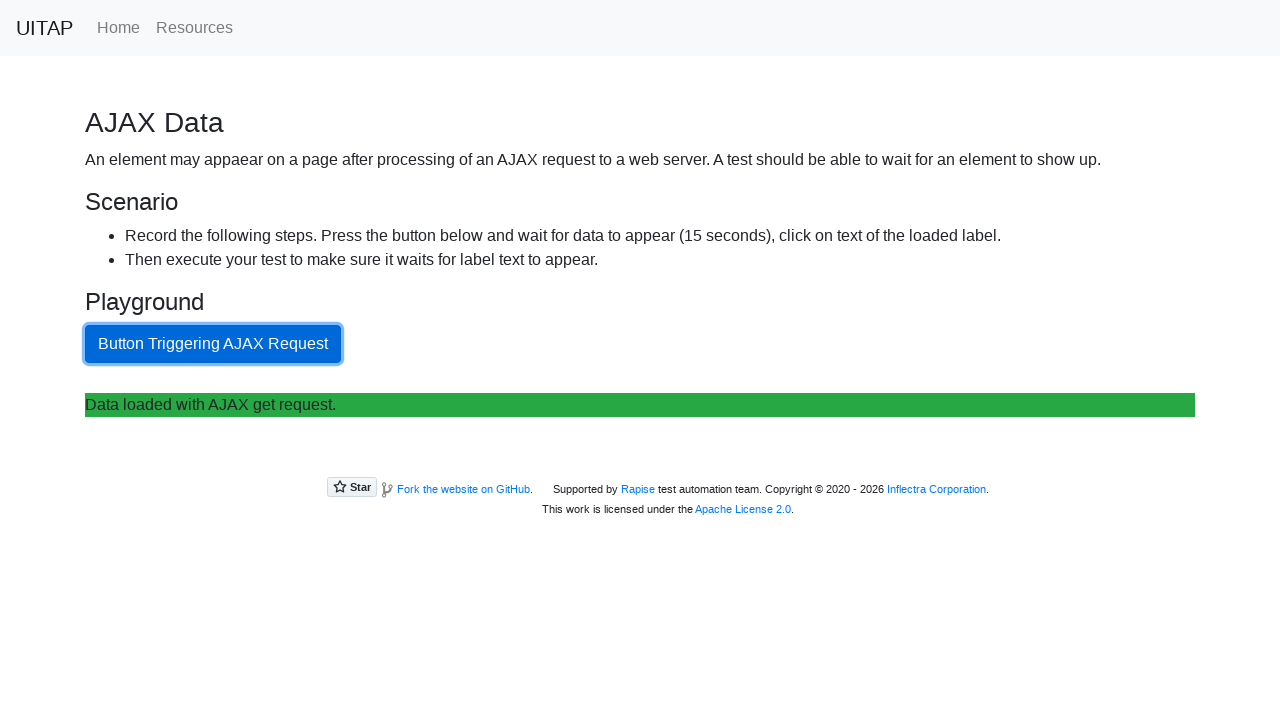

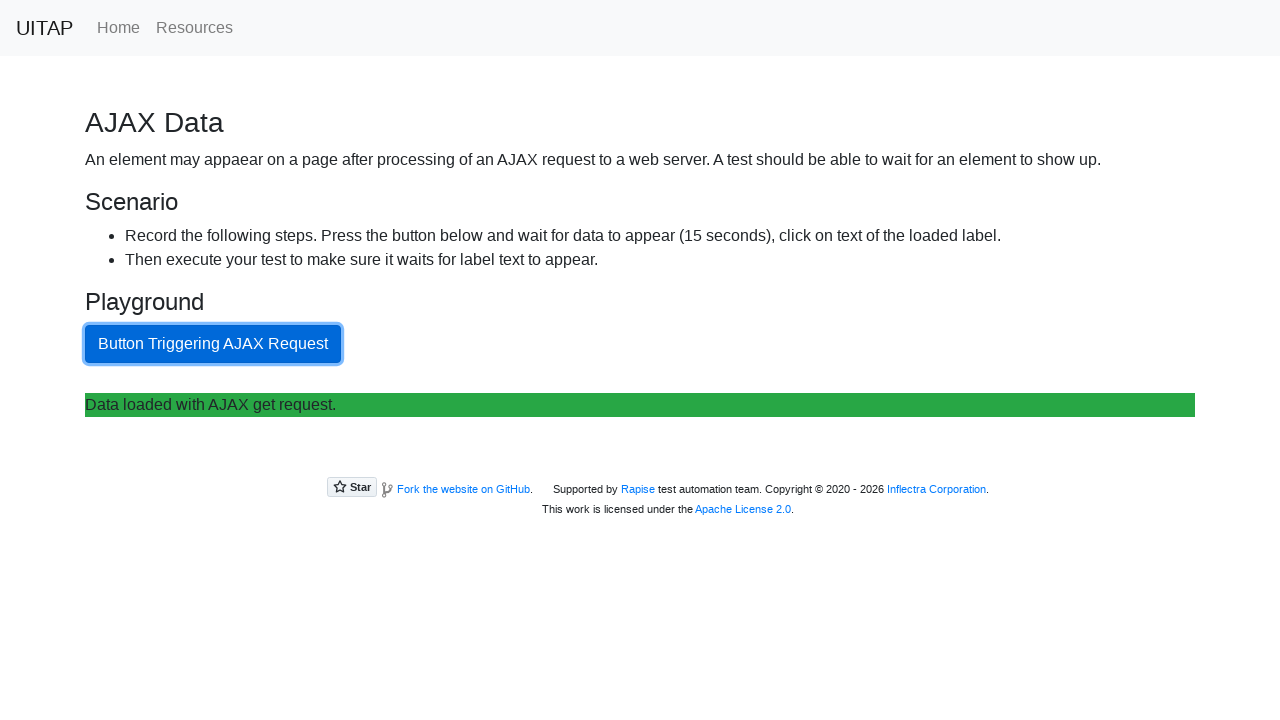